Tests various checkbox interactions including basic checkbox, notification checkbox with Ajax, tri-state checkbox, toggle switch, verifying disabled state, and multiple select checkboxes on a demo page

Starting URL: https://leafground.com/checkbox.xhtml

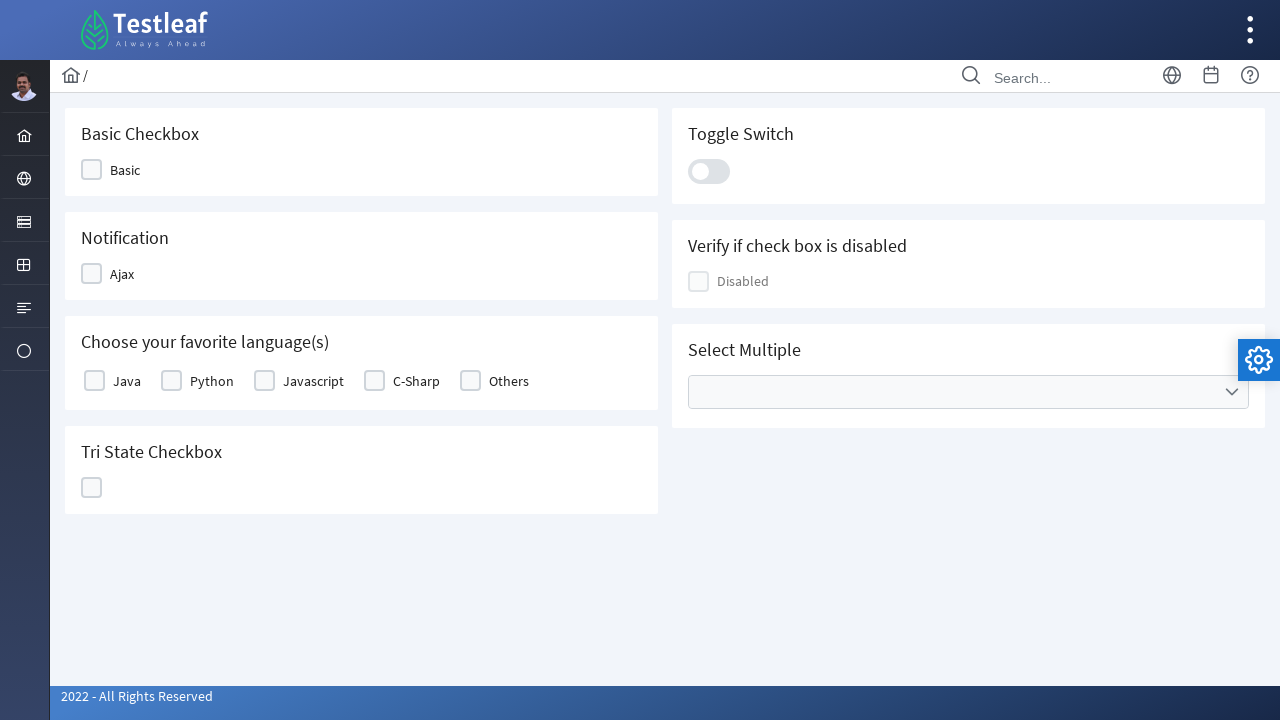

Clicked basic checkbox at (92, 170) on (//div[@class='ui-chkbox-box ui-widget ui-corner-all ui-state-default'])[1]
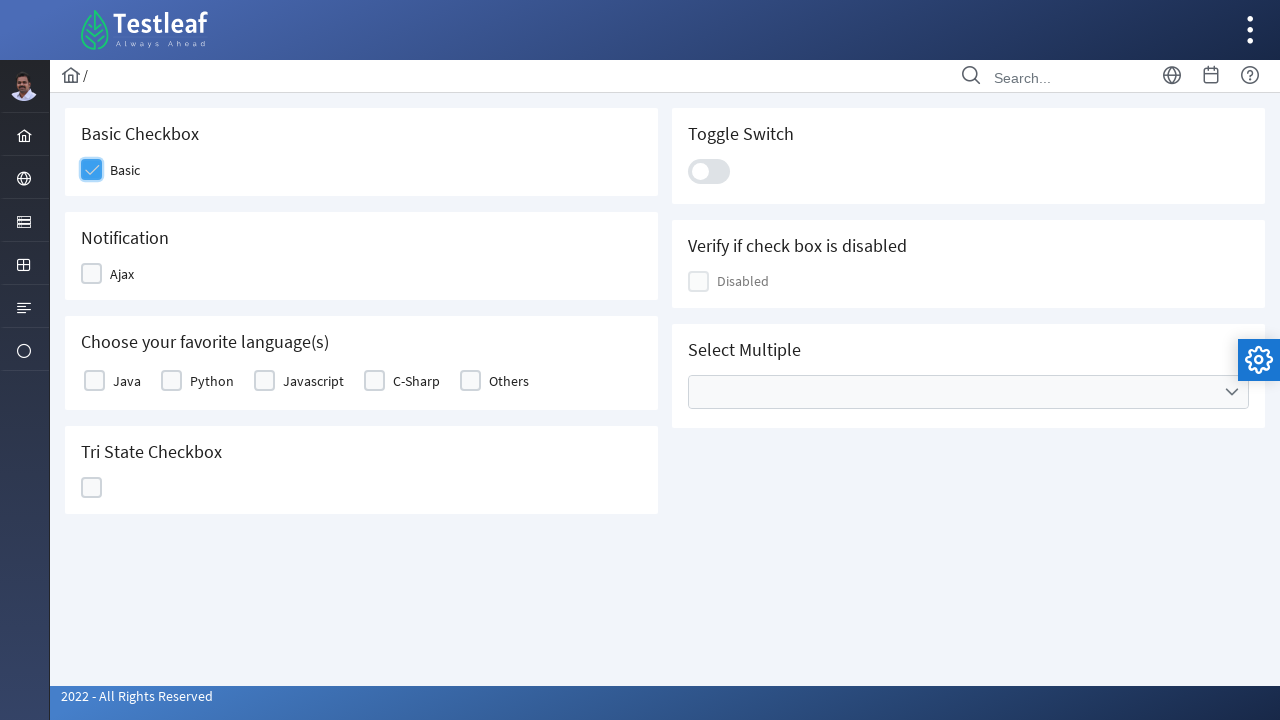

Clicked Ajax checkbox for notification test at (122, 274) on xpath=//span[text()='Ajax']
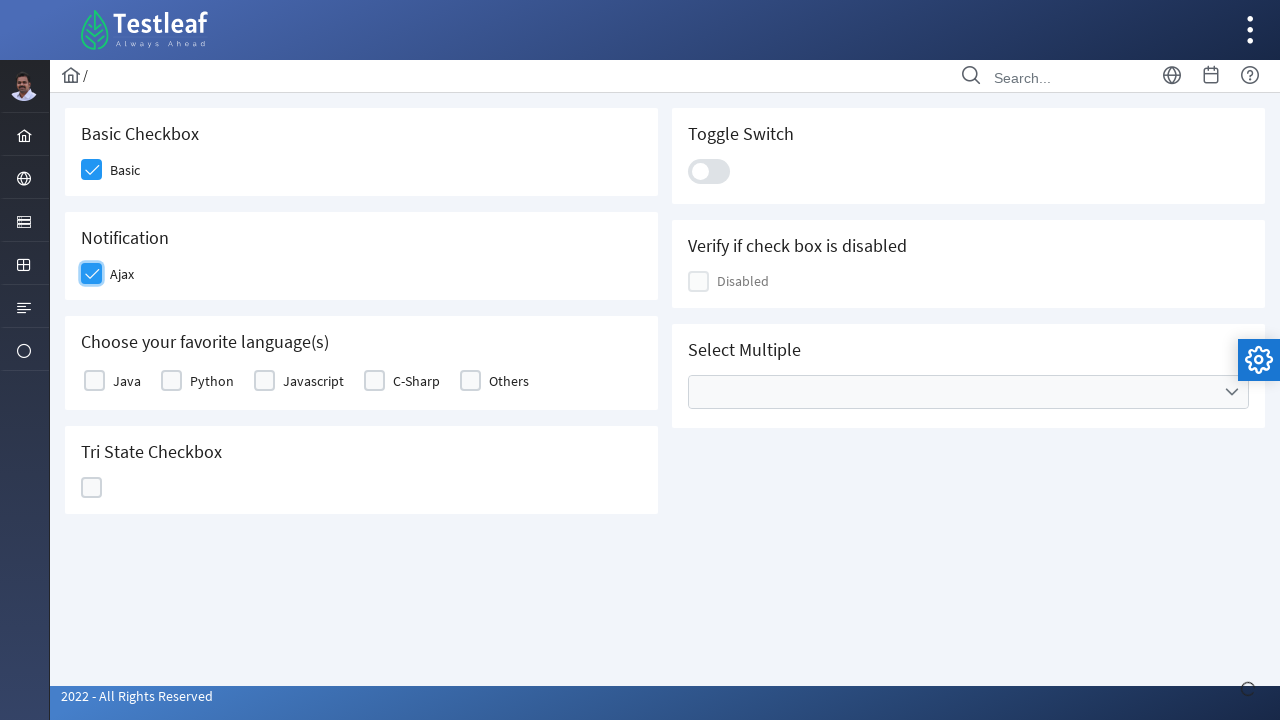

Ajax notification tooltip appeared
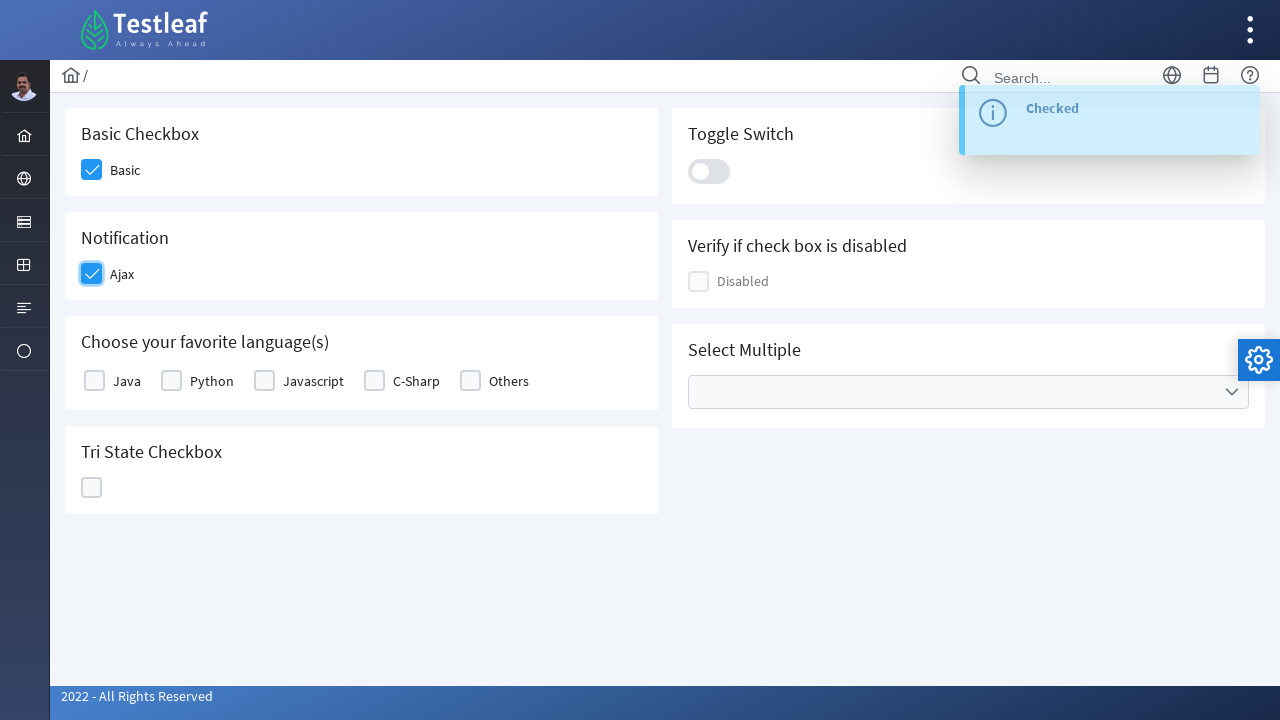

Clicked Java checkbox in multi-select section at (127, 381) on xpath=//label[text()='Java']
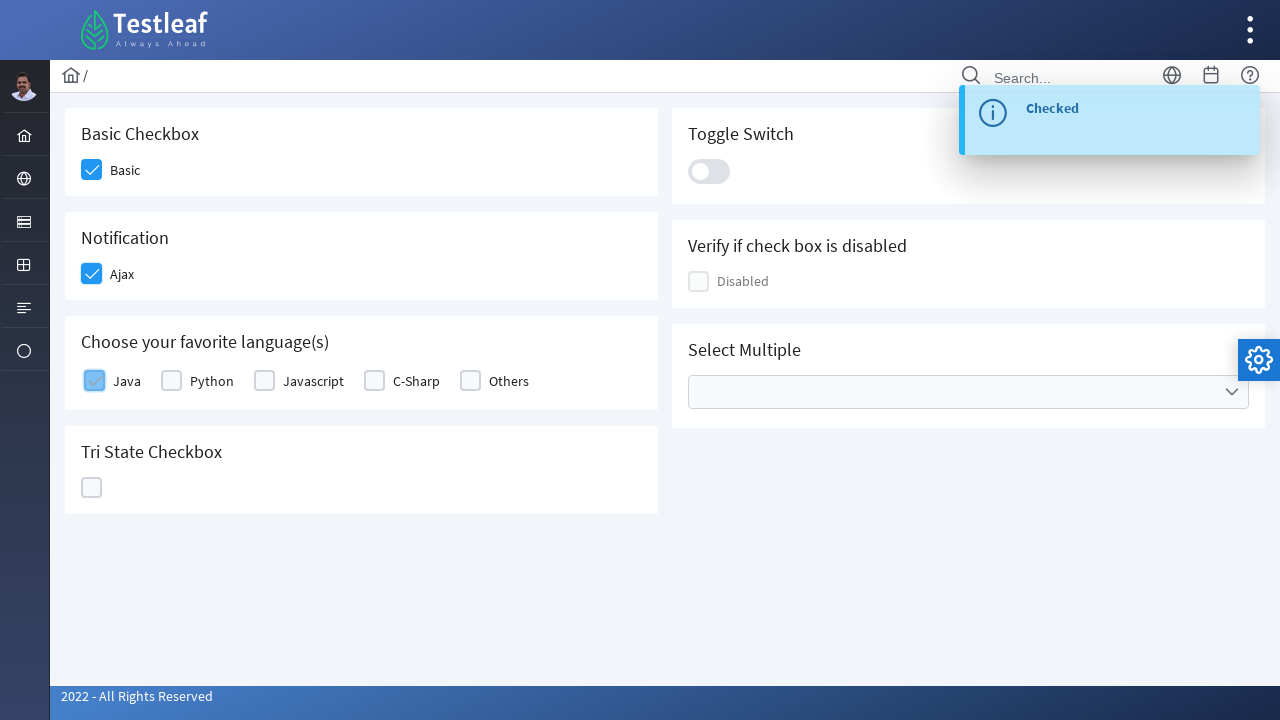

Clicked tri-state checkbox at (92, 488) on xpath=//h5[text()='Tri State Checkbox']/following-sibling::div/div/div/div[2]
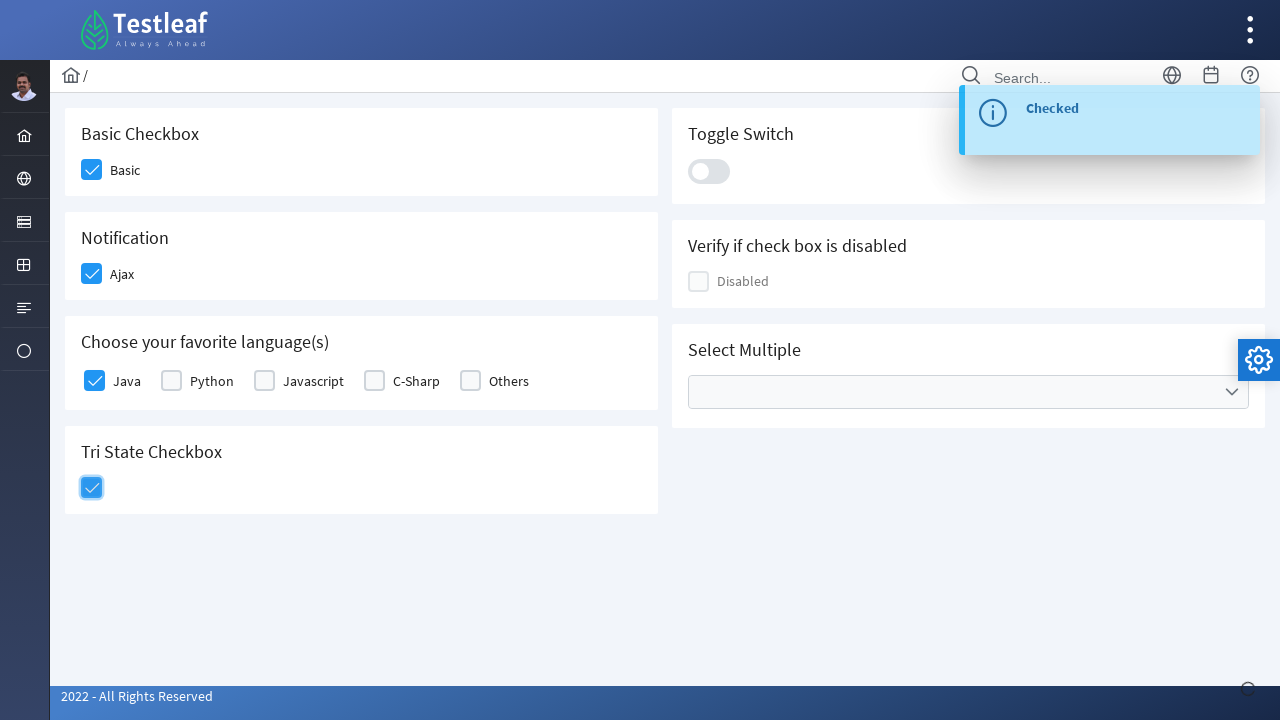

Clicked toggle switch at (709, 171) on xpath=//div[@class='ui-toggleswitch-slider']
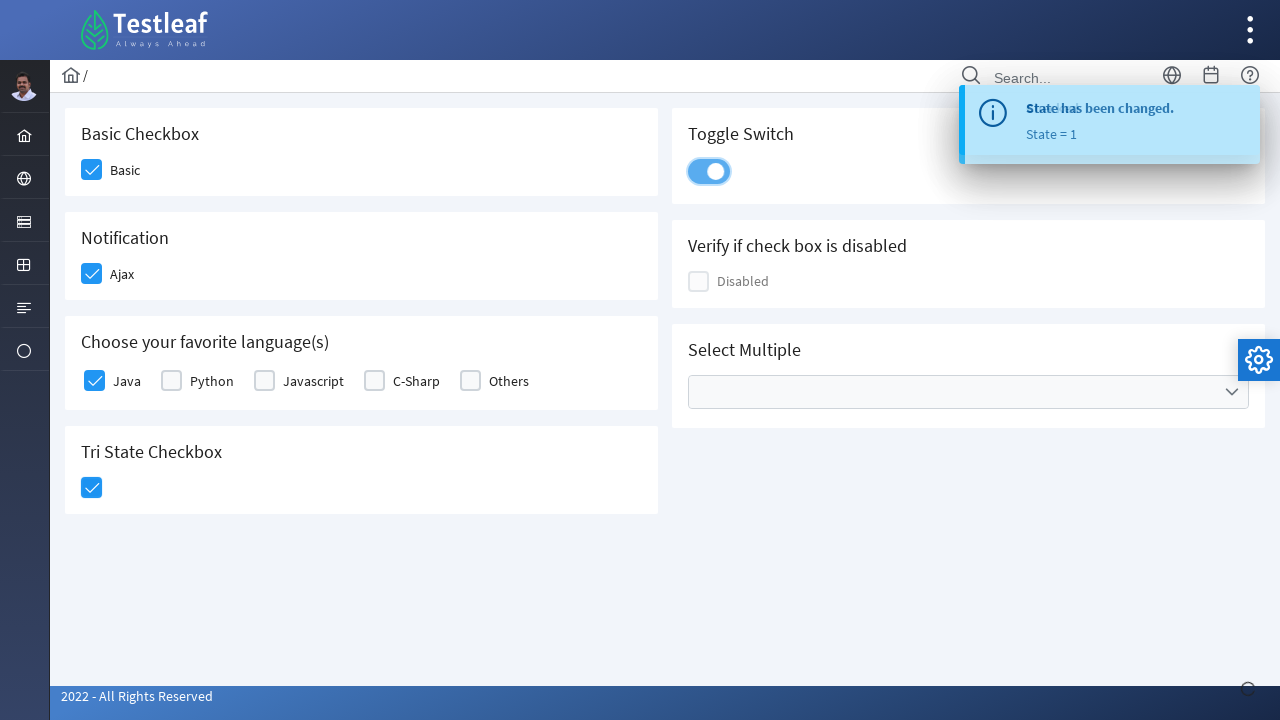

Toggle switch notification appeared
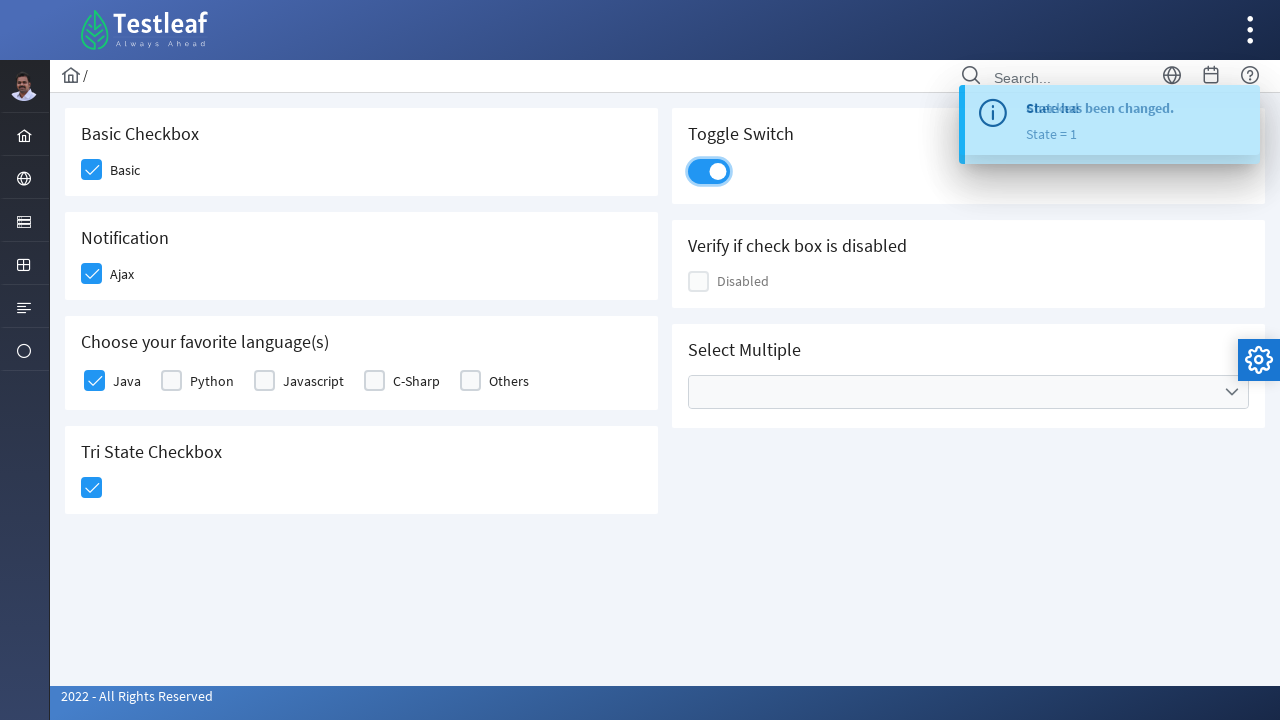

Opened multiple select dropdown for Cities at (968, 392) on xpath=//ul[@data-label='Cities']
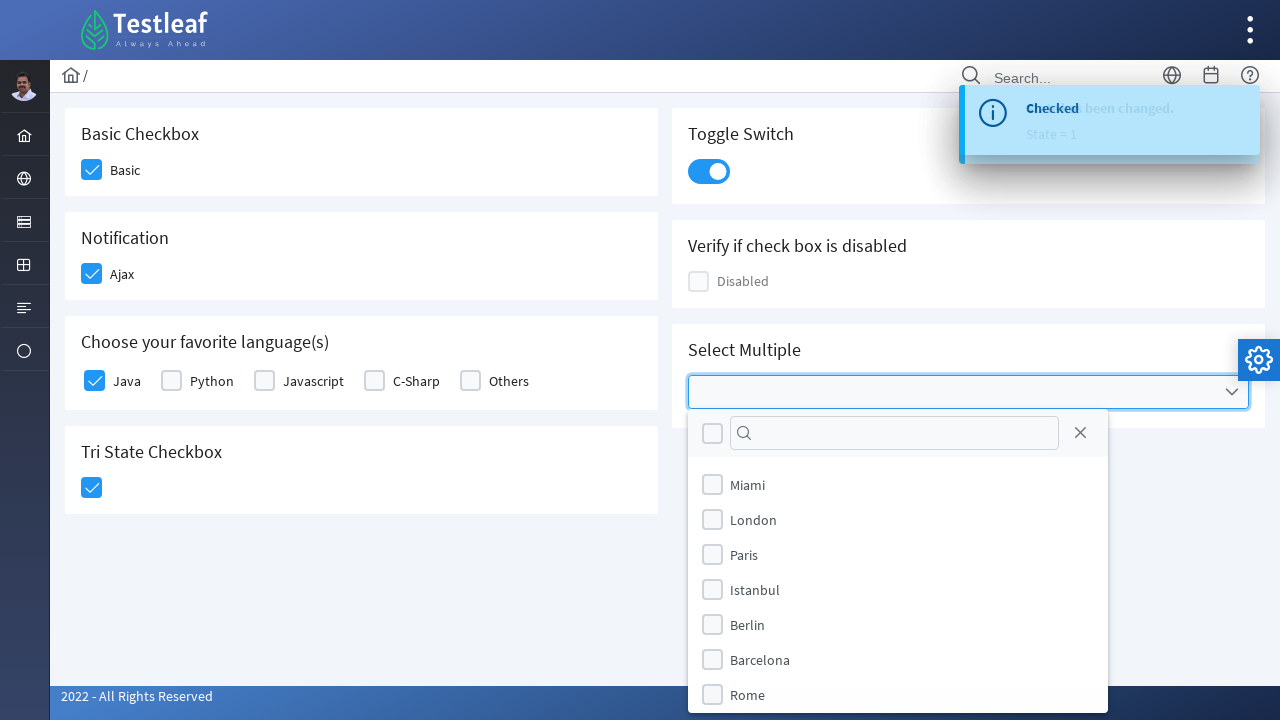

Selected Miami from Cities dropdown at (748, 484) on xpath=//li[1]/label
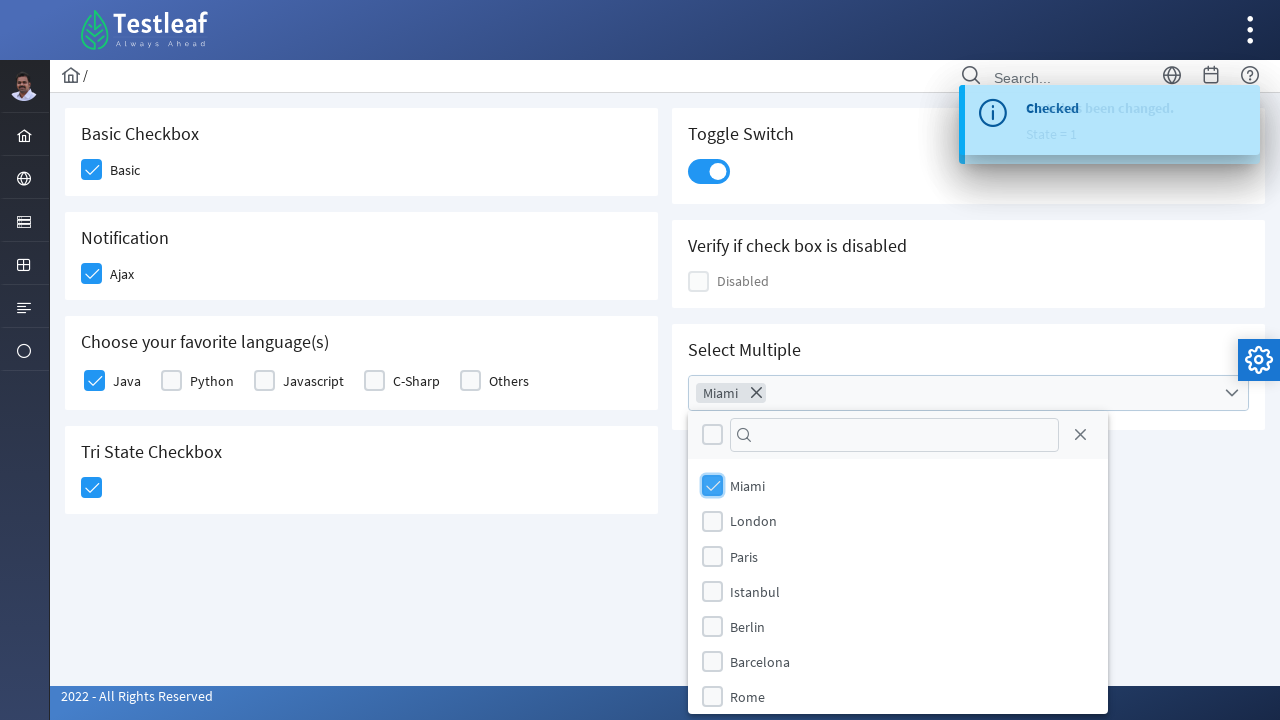

Selected London from Cities dropdown at (754, 521) on xpath=//li[2]/label
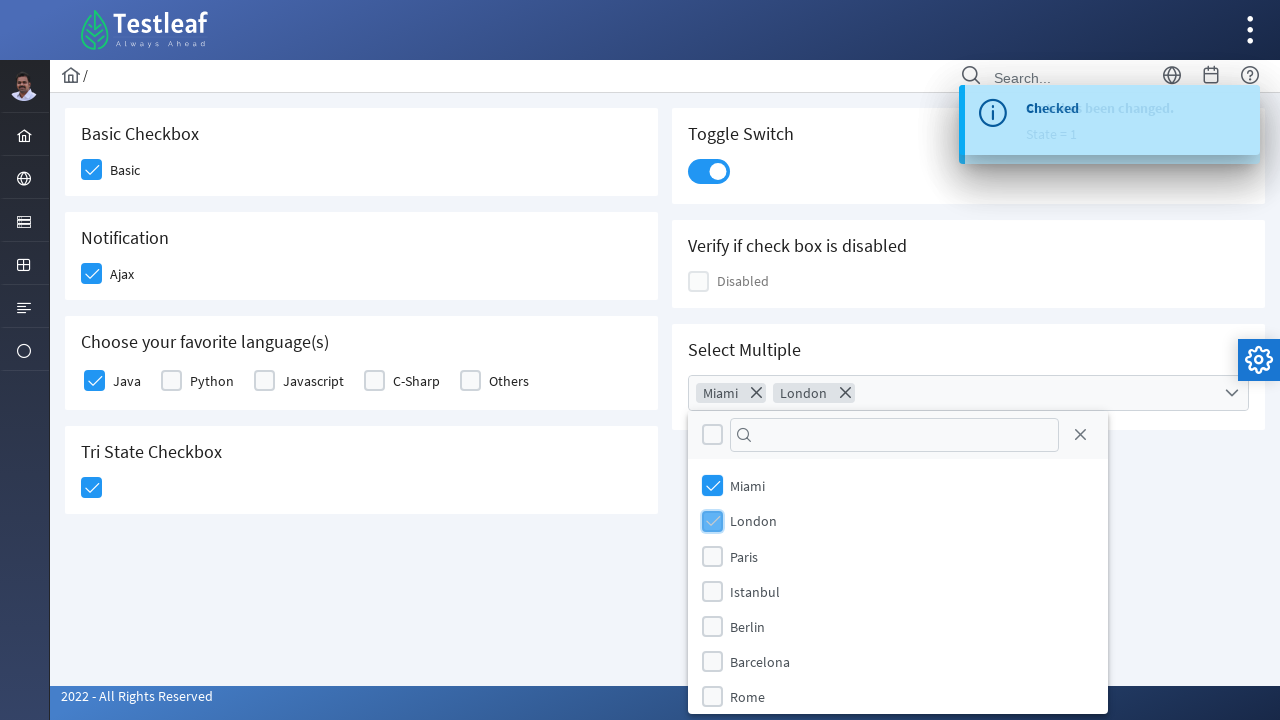

Closed Cities dropdown menu at (1080, 435) on xpath=//a[@class='ui-selectcheckboxmenu-close ui-corner-all']
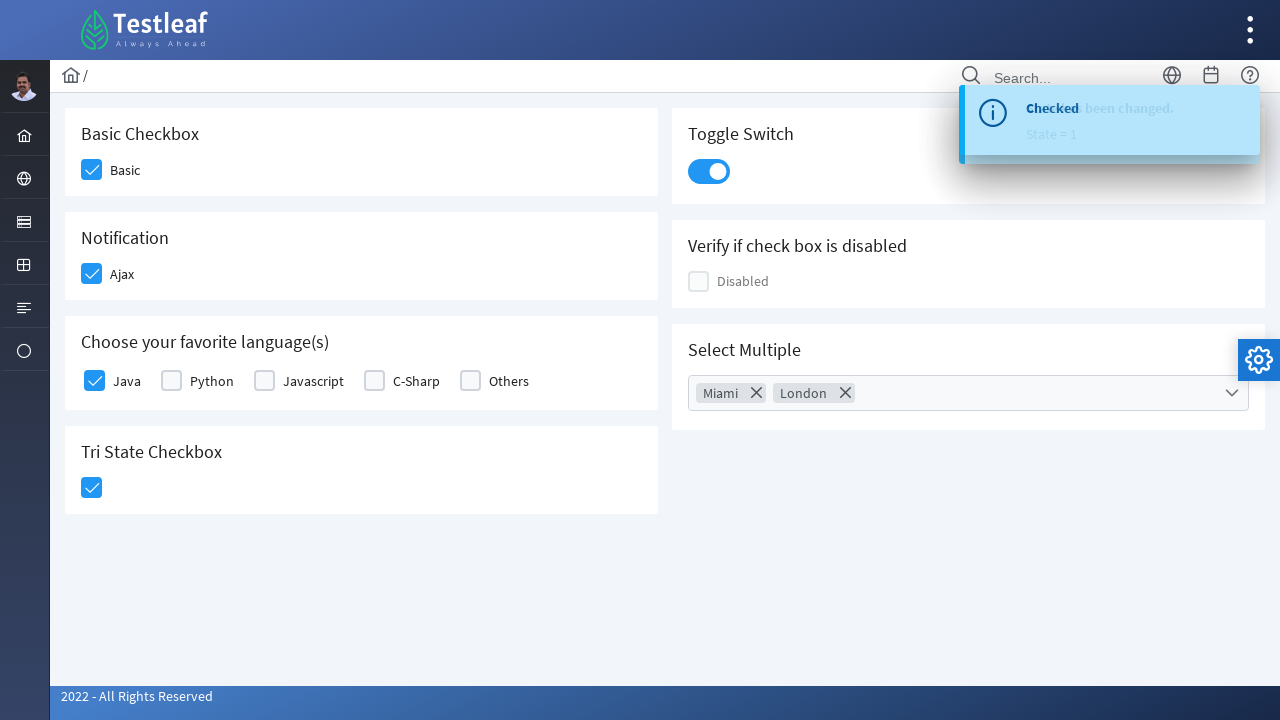

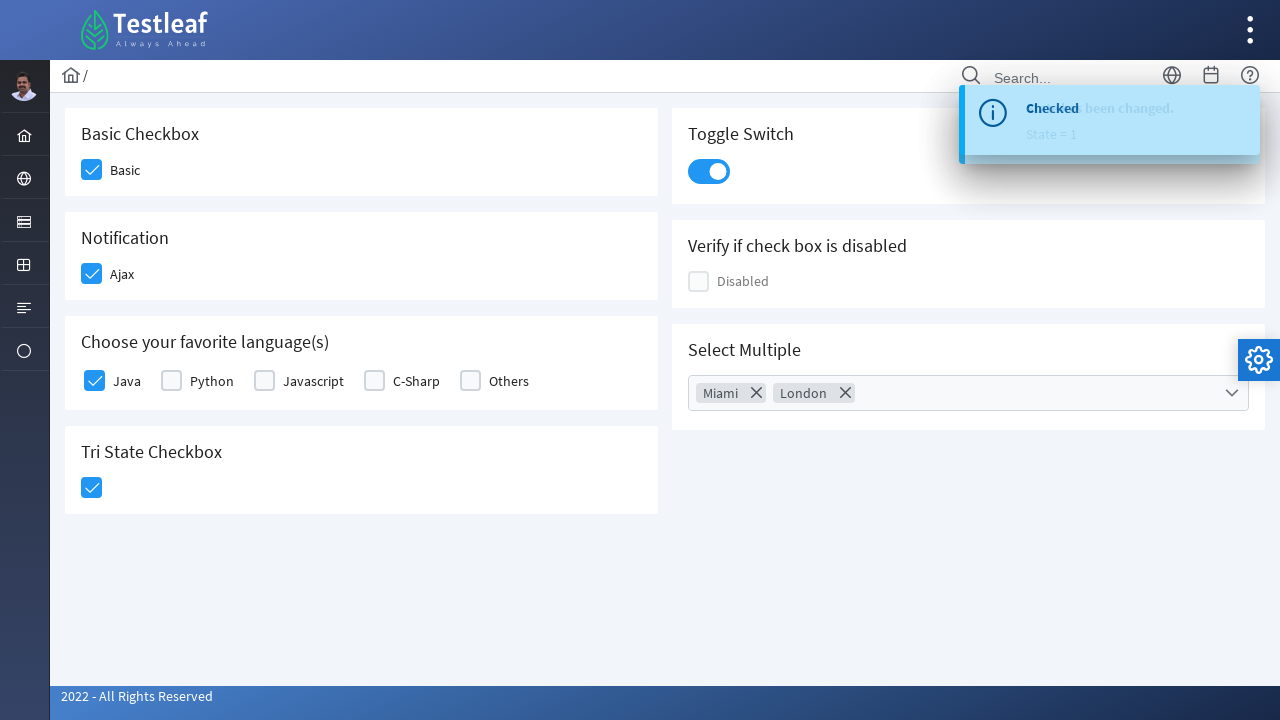